Tests a slow calculator web application by setting a delay value, performing a calculation (7 + 8), and verifying the result equals 15

Starting URL: https://bonigarcia.dev/selenium-webdriver-java/slow-calculator.html

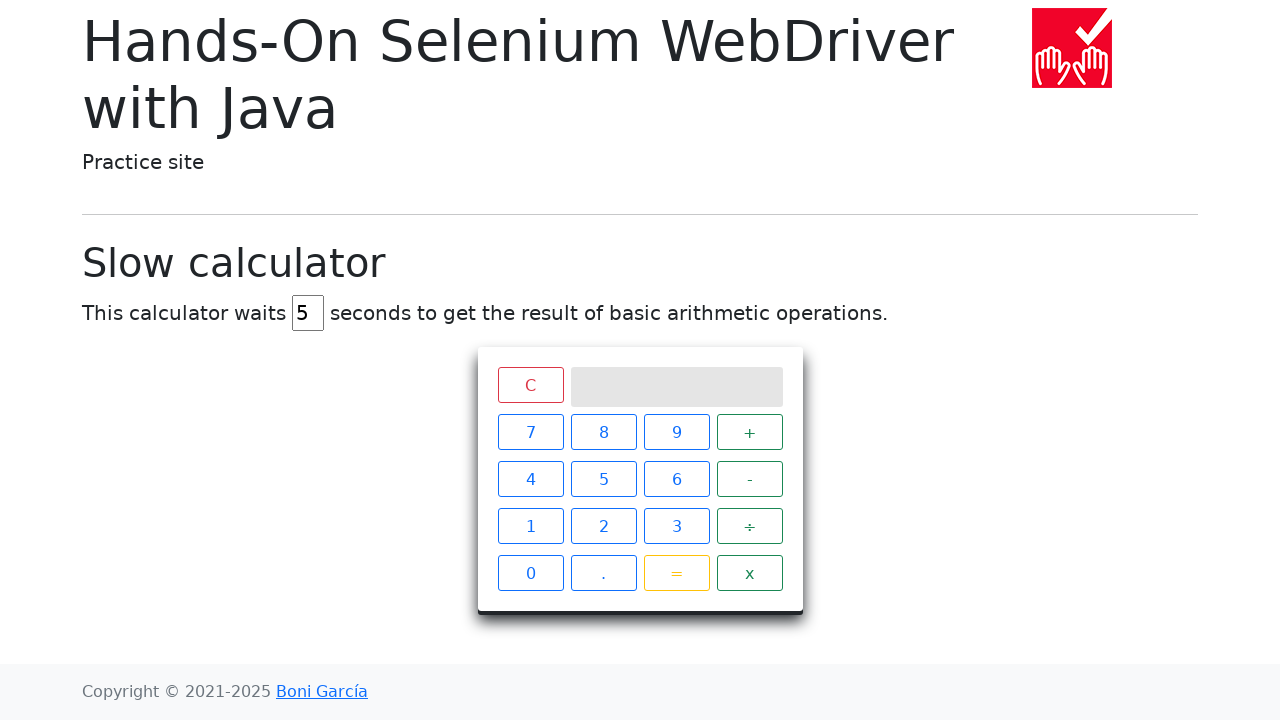

Cleared the delay input field on #delay
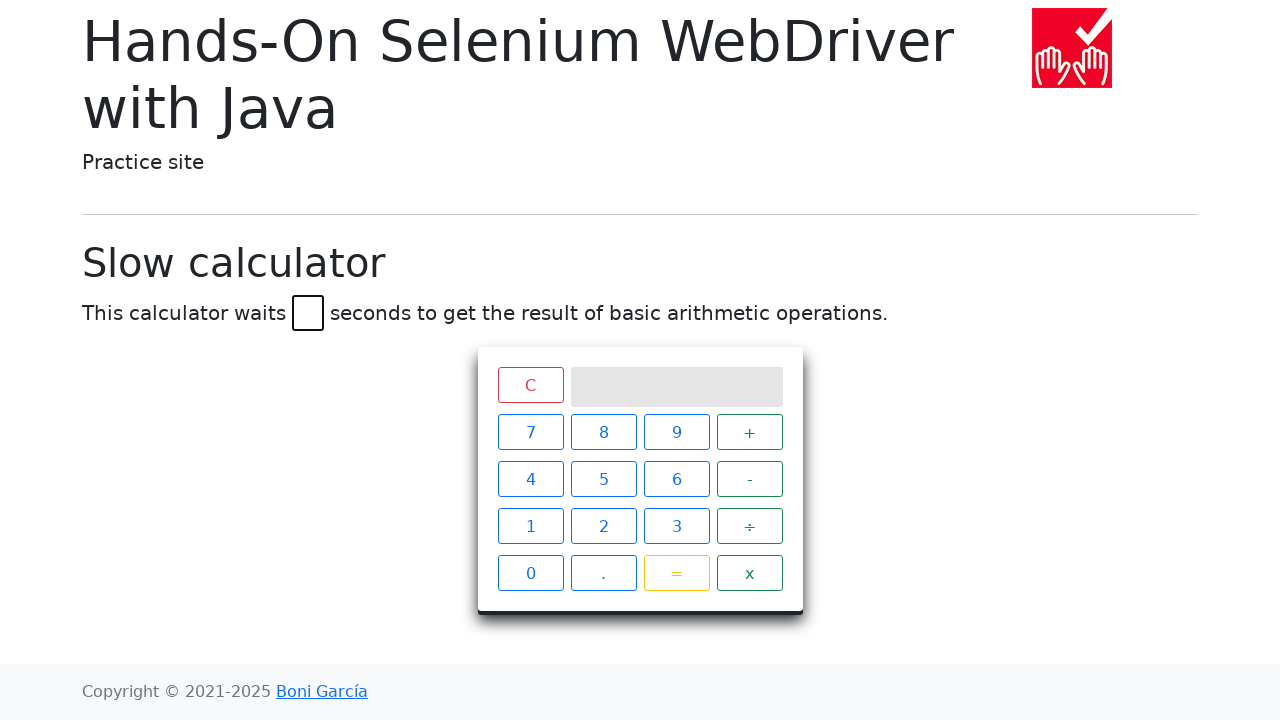

Set delay value to 45 seconds on #delay
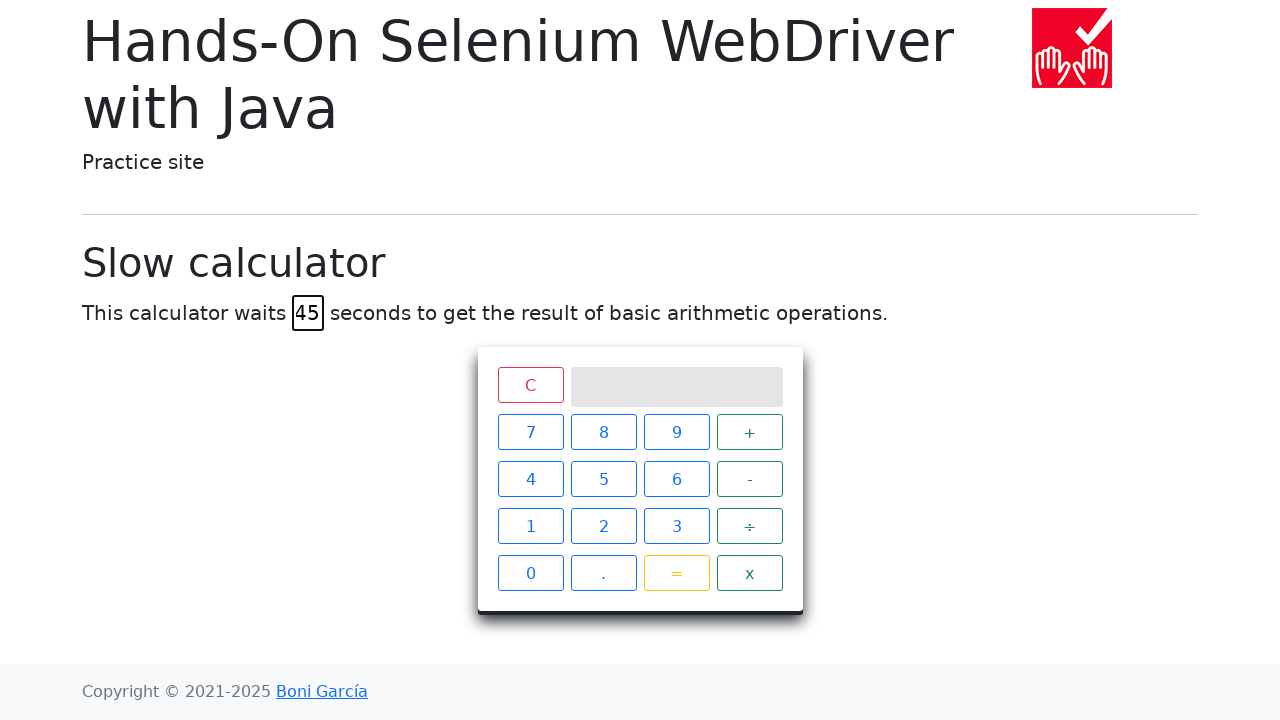

Clicked calculator button 7 at (530, 432) on xpath=//span[text()="7"]
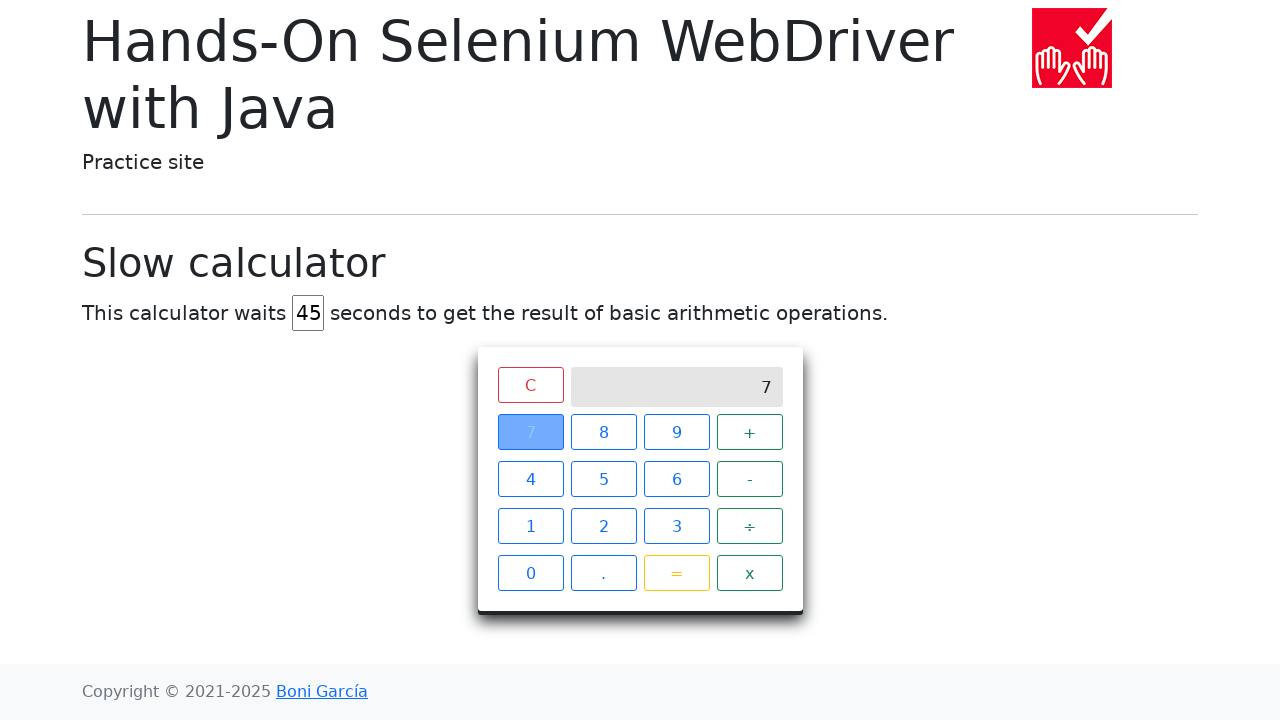

Clicked calculator button + at (750, 432) on xpath=//span[text()="+"]
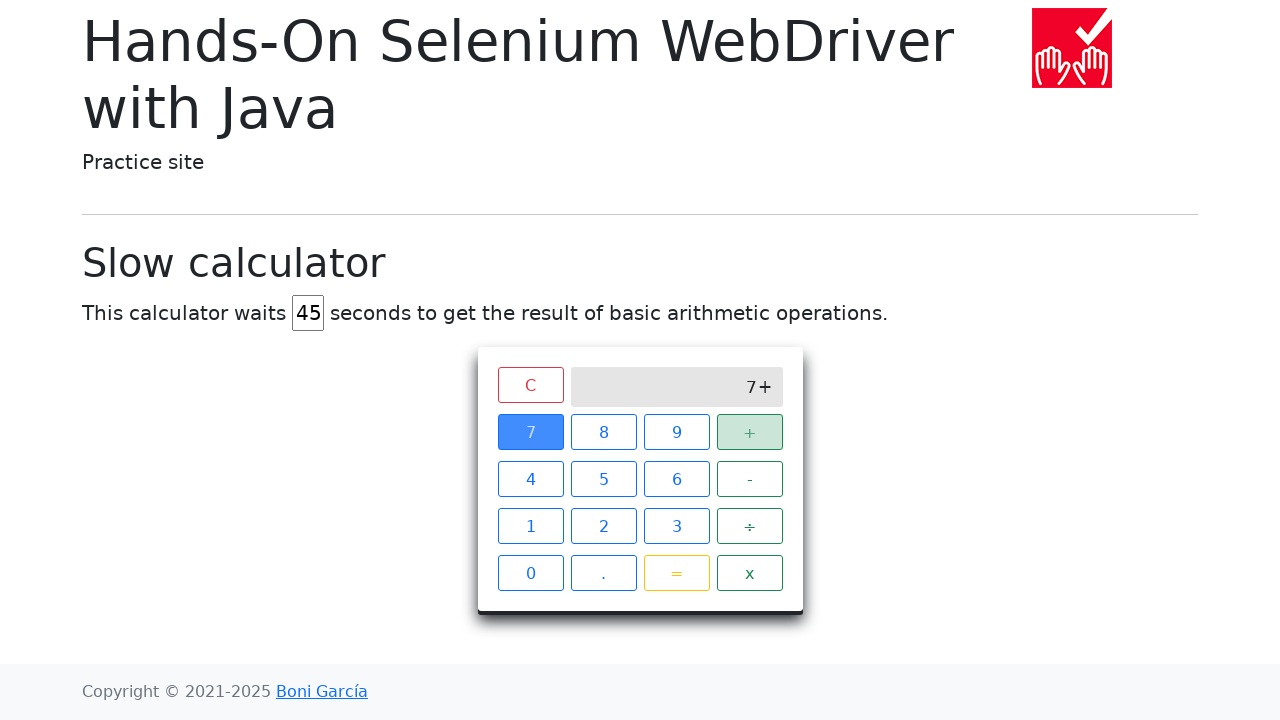

Clicked calculator button 8 at (604, 432) on xpath=//span[text()="8"]
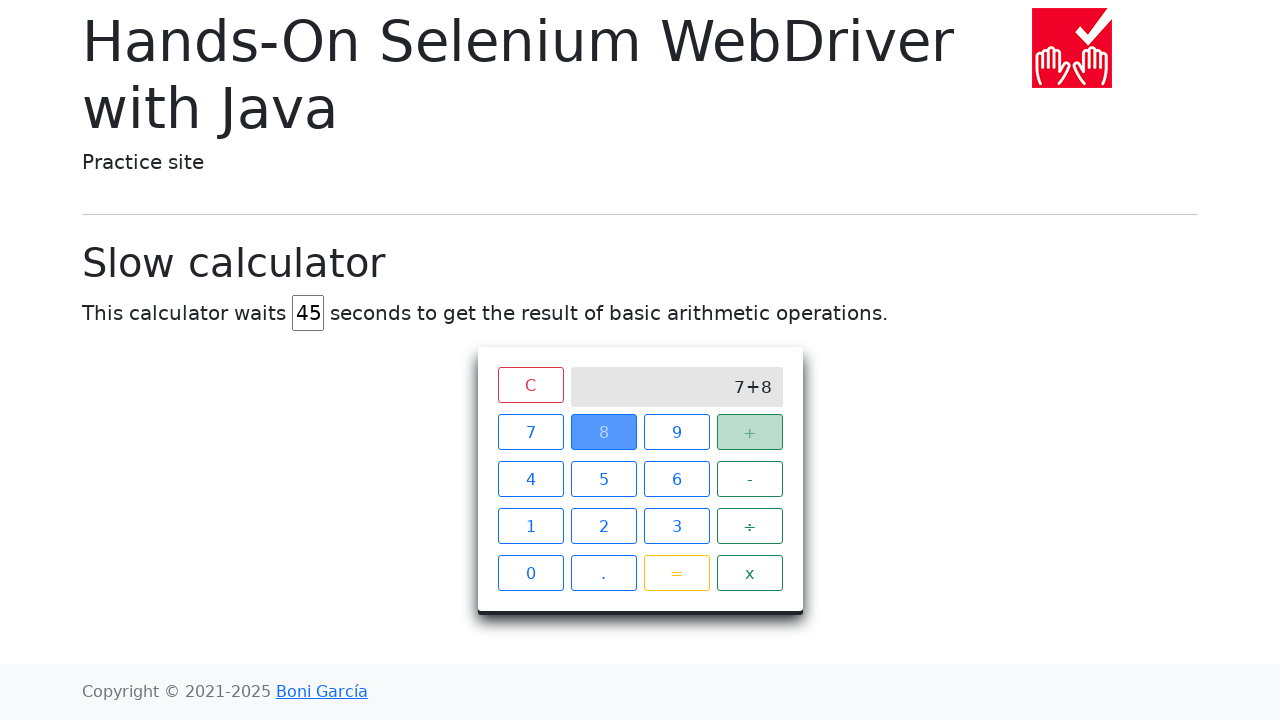

Clicked calculator button = to execute the calculation at (676, 573) on xpath=//span[text()="="]
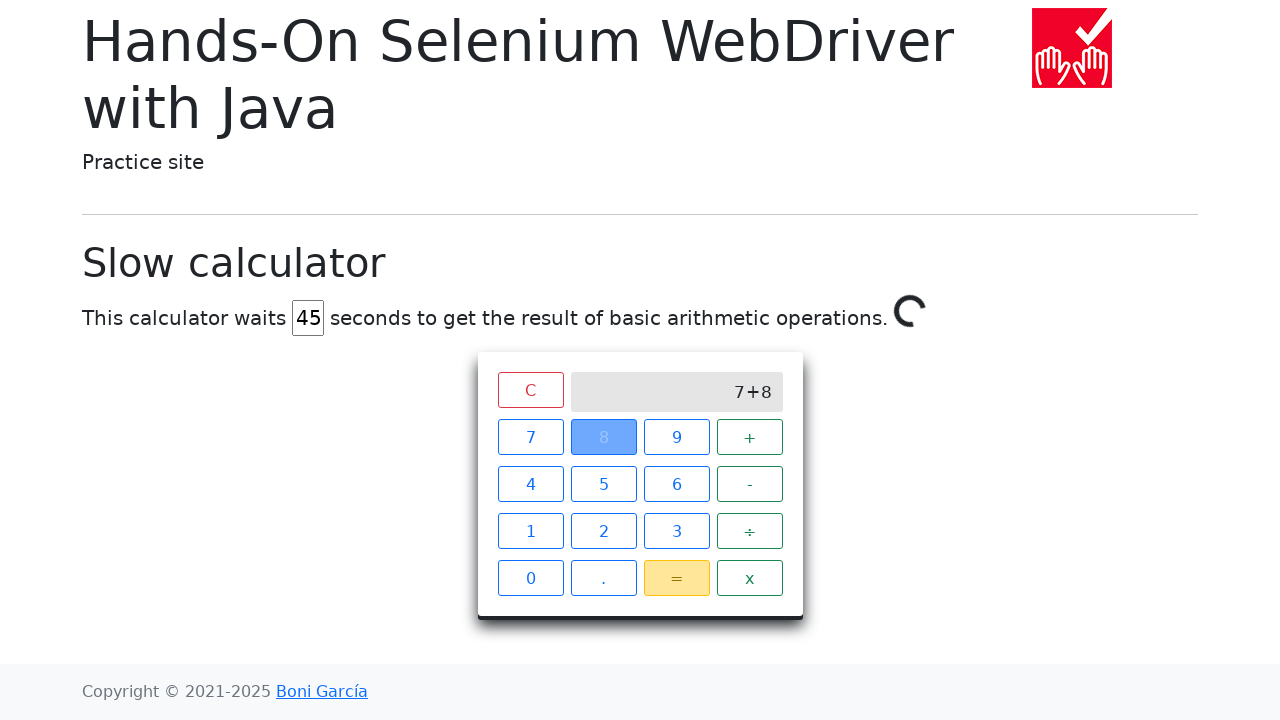

Verified that the calculator result equals 15
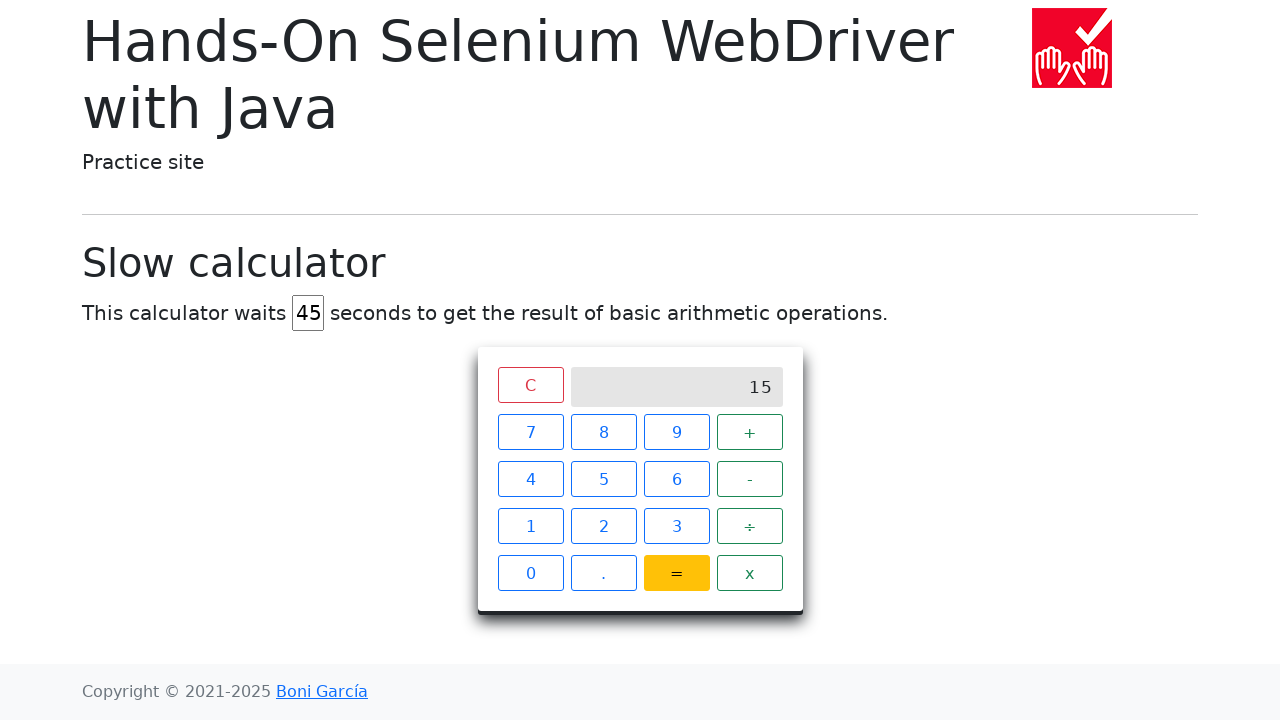

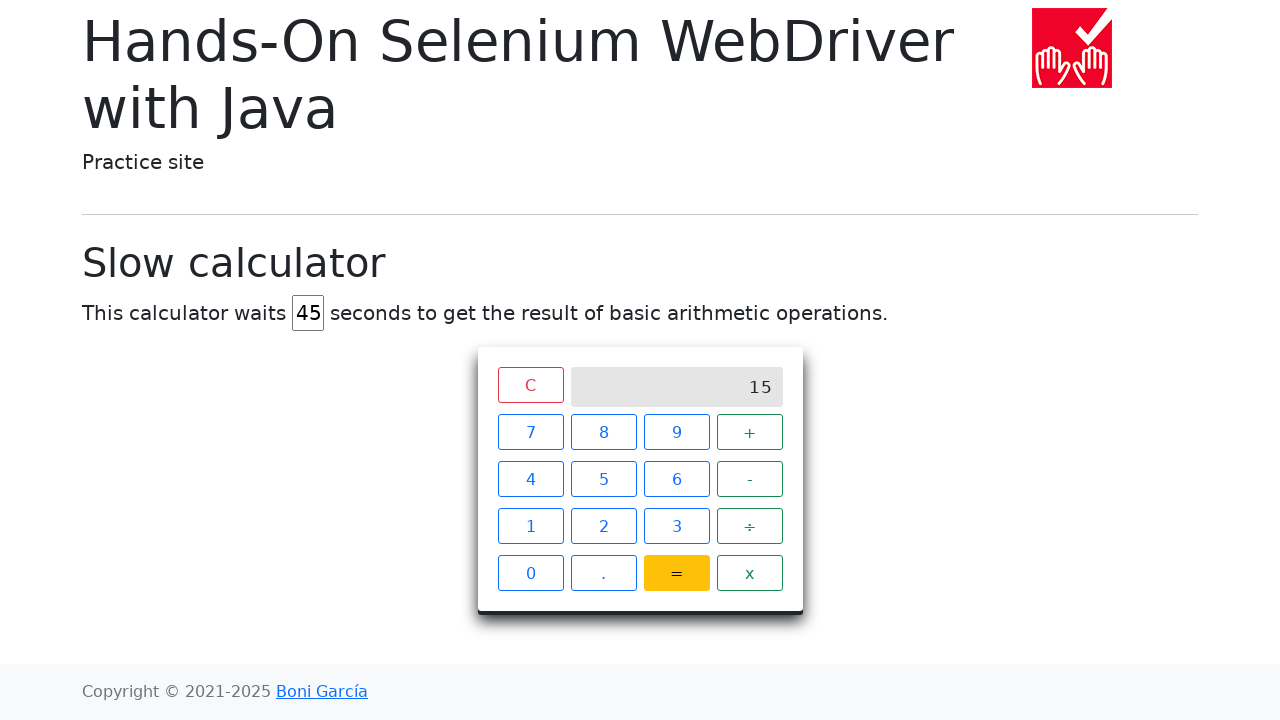